Tests multi-window handling by clicking on Terms, Privacy, and Help links on Google's signup page, which open in new windows/tabs, then switches between those windows.

Starting URL: https://accounts.google.com/signup/v2/webcreateaccount?hl=en-GB&flowName=GlifWebSignIn&flowEntry=SignUp

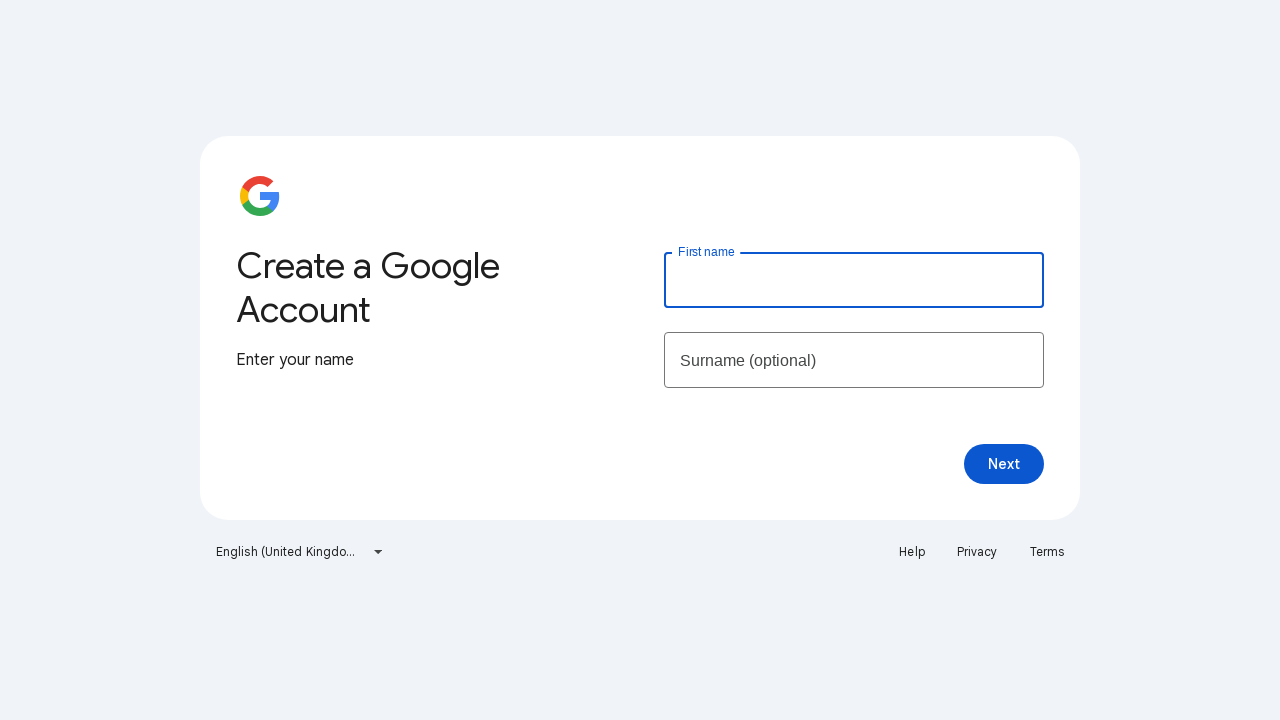

Clicked Terms link, new window opened at (1047, 552) on text=Terms
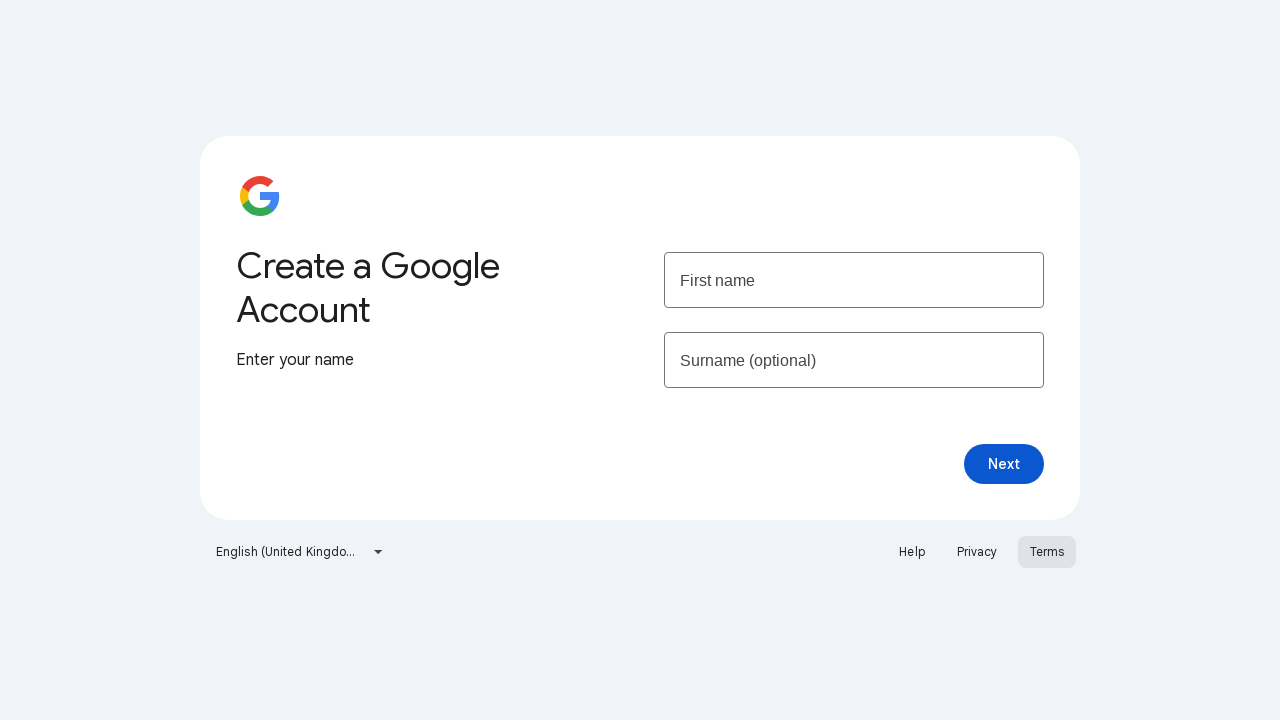

Clicked Privacy link, new window opened at (977, 552) on text=Privacy
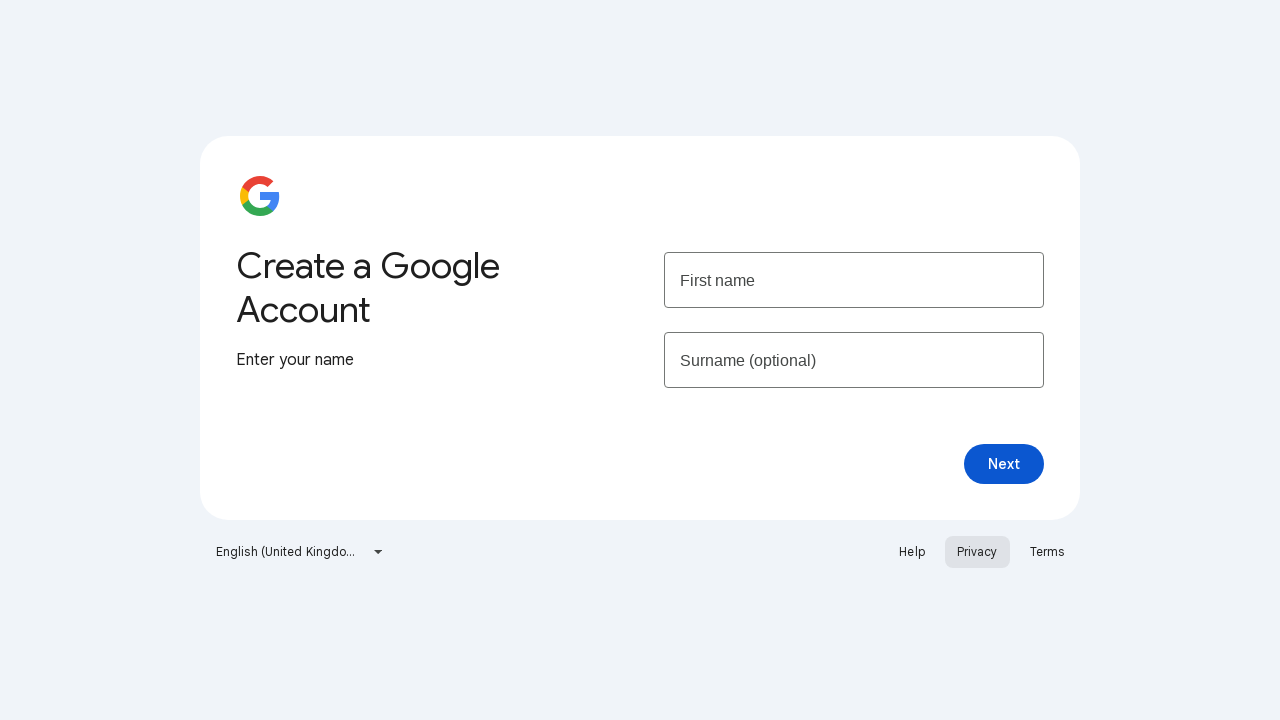

Clicked Help link, new window opened at (912, 552) on text=Help
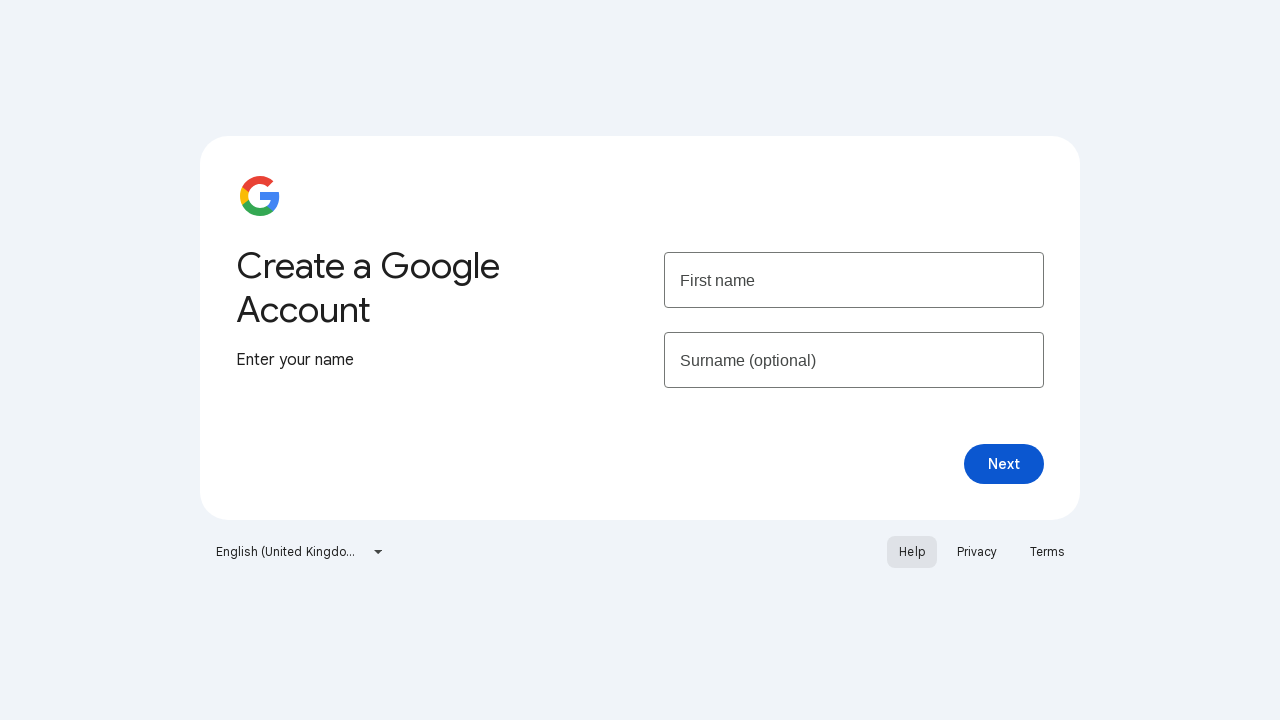

Terms page loaded
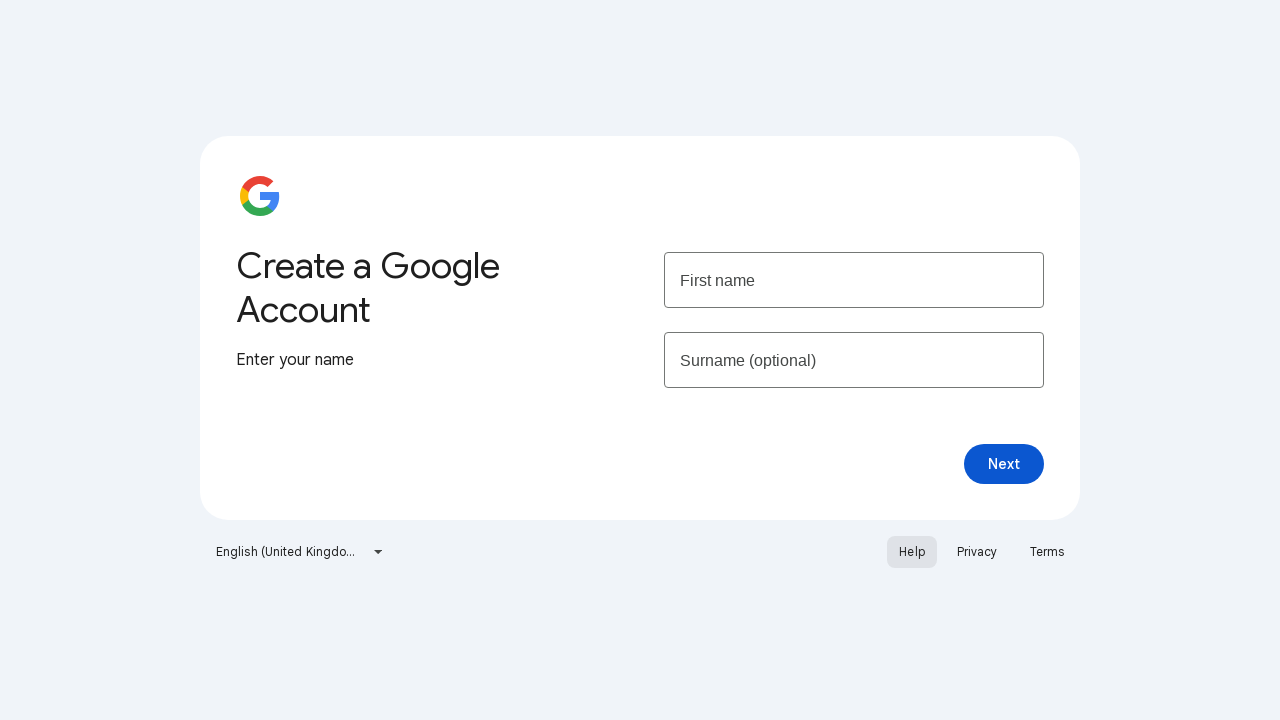

Privacy page loaded
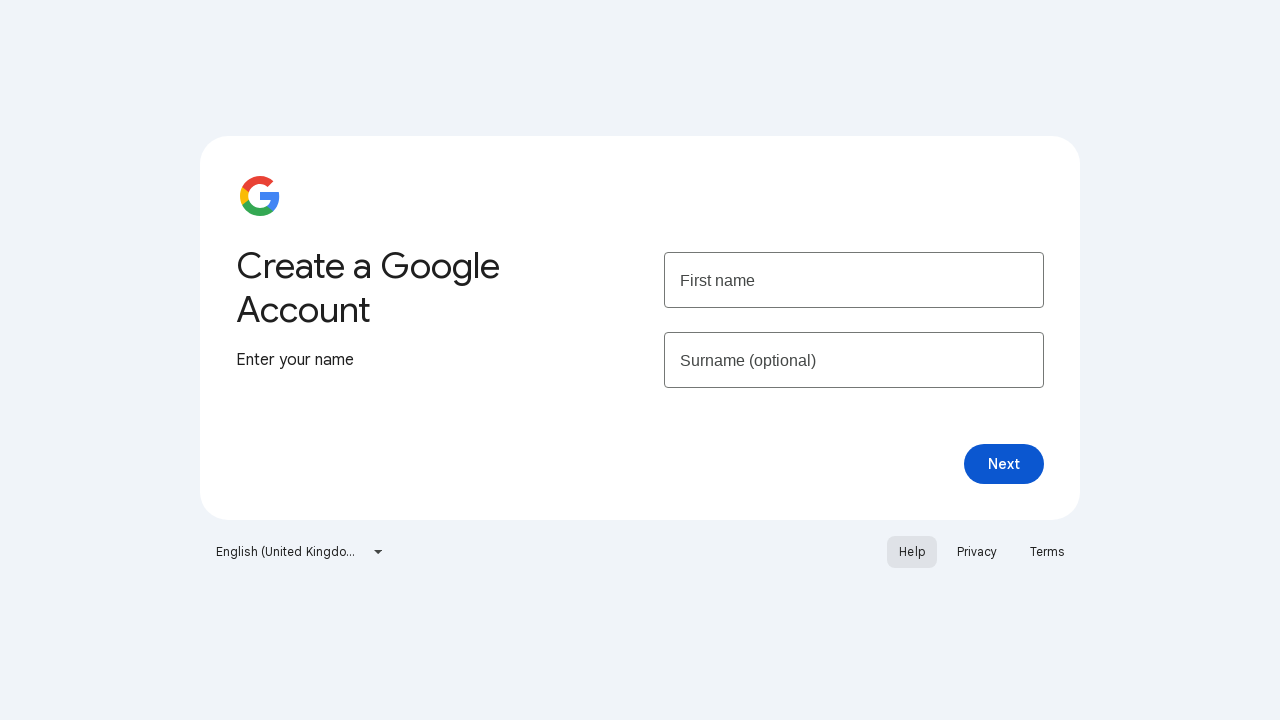

Help page loaded
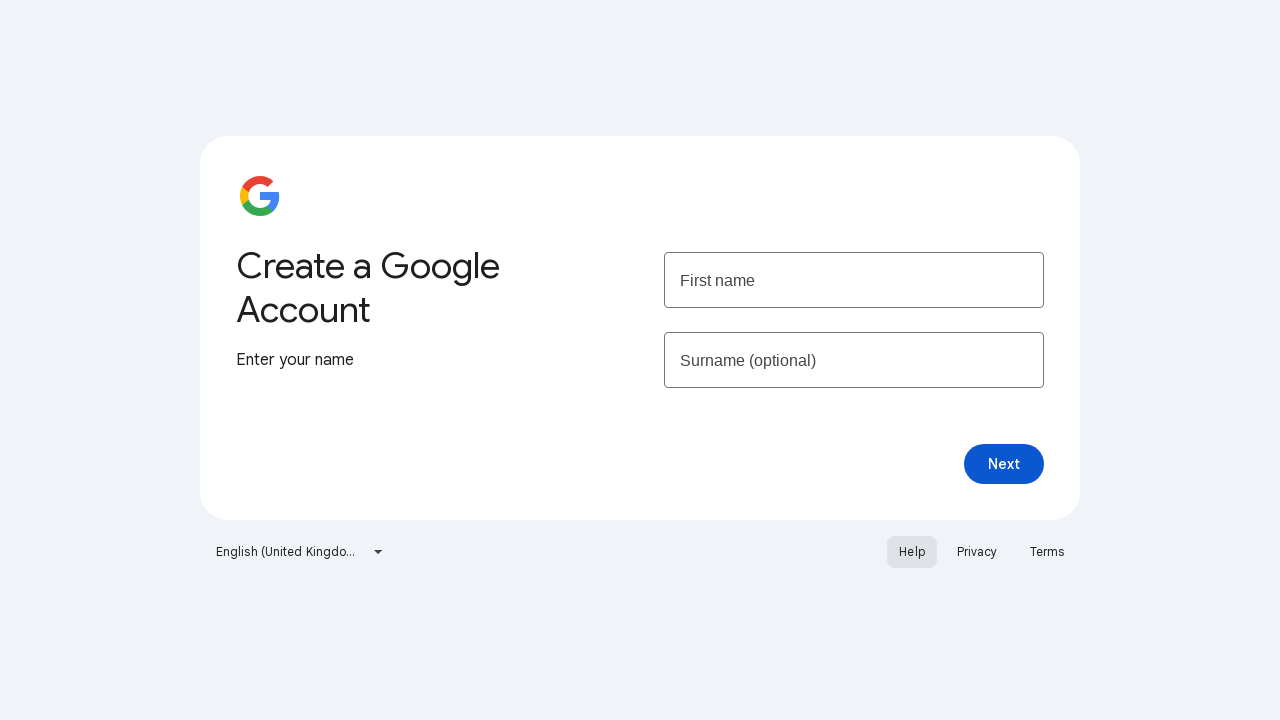

Brought Privacy page to front
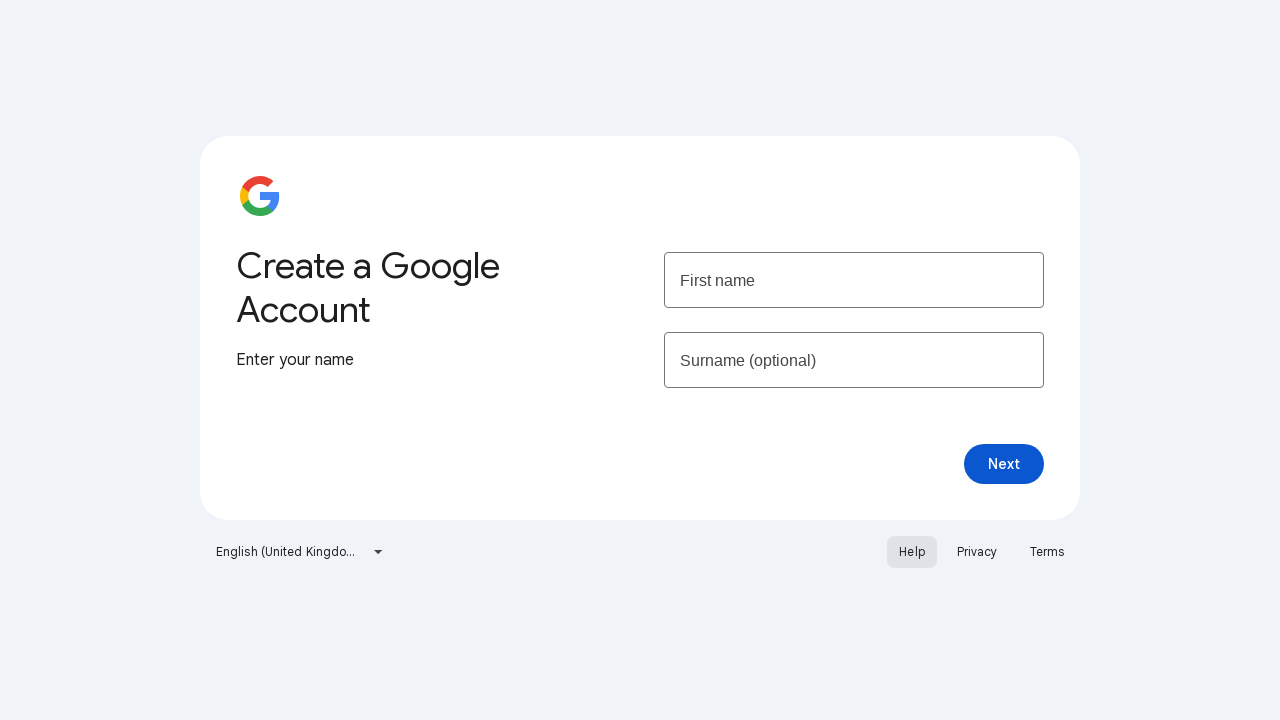

Brought Terms page to front
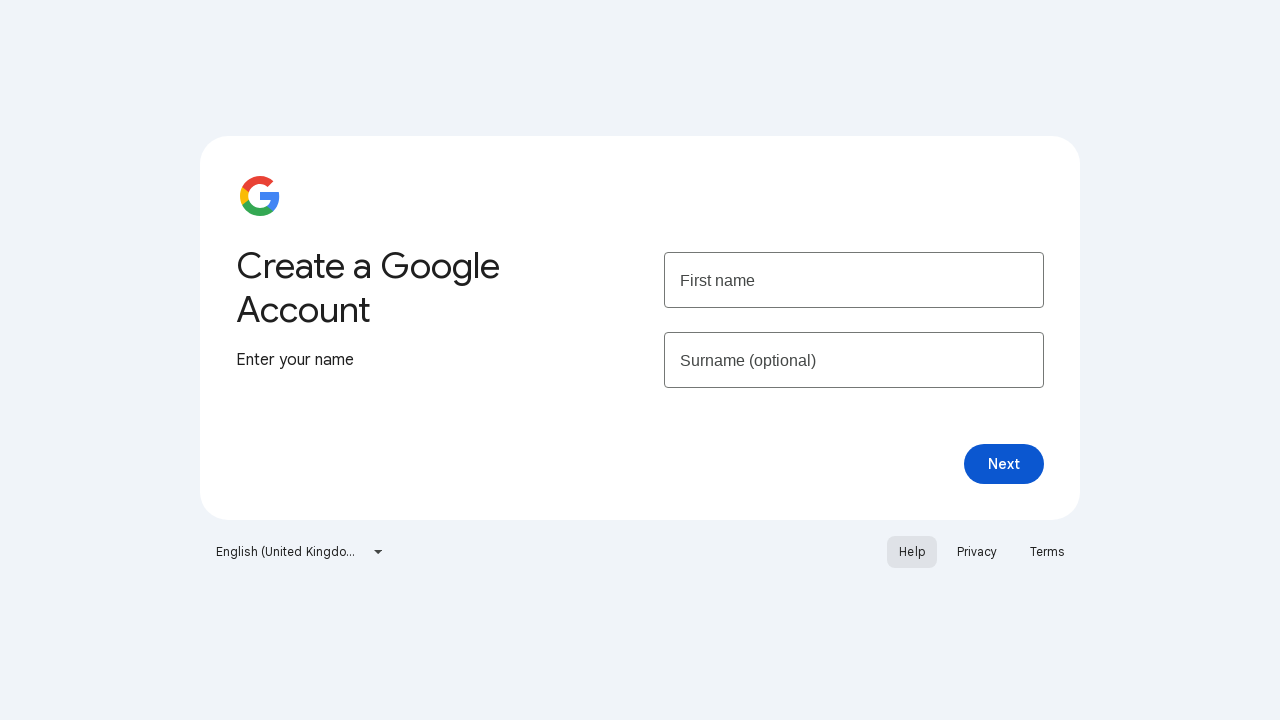

Brought Help page to front
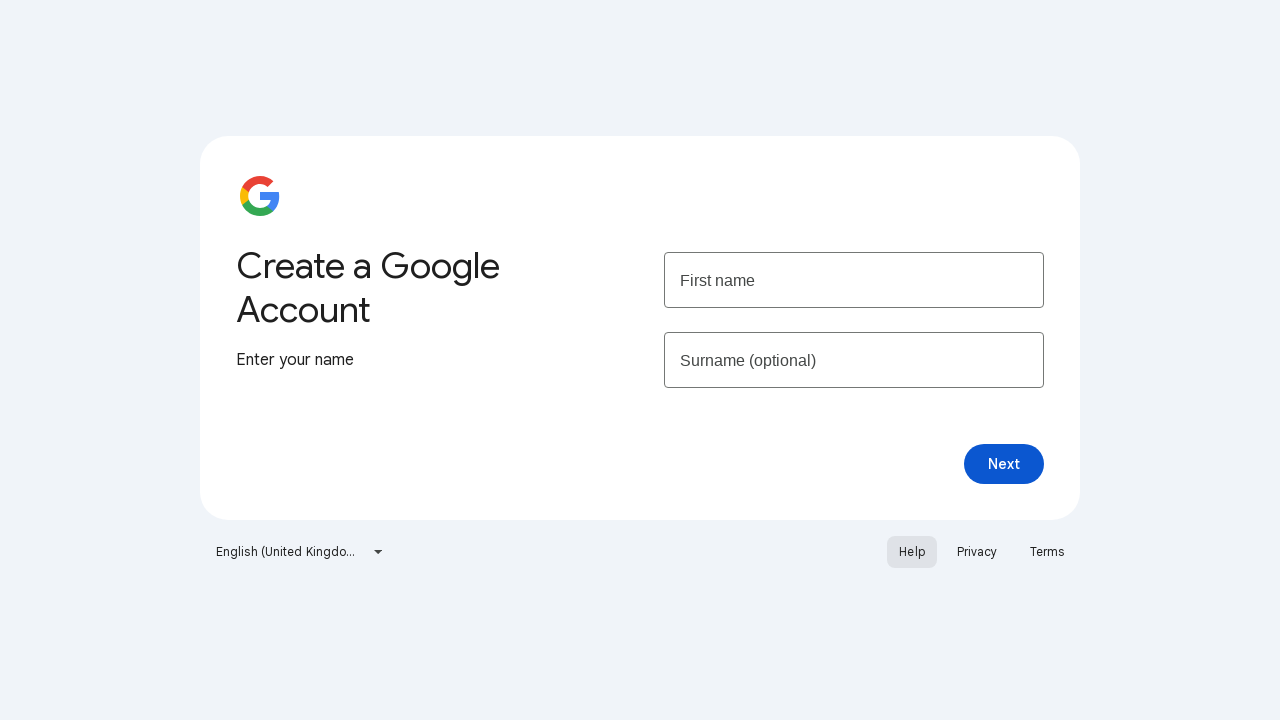

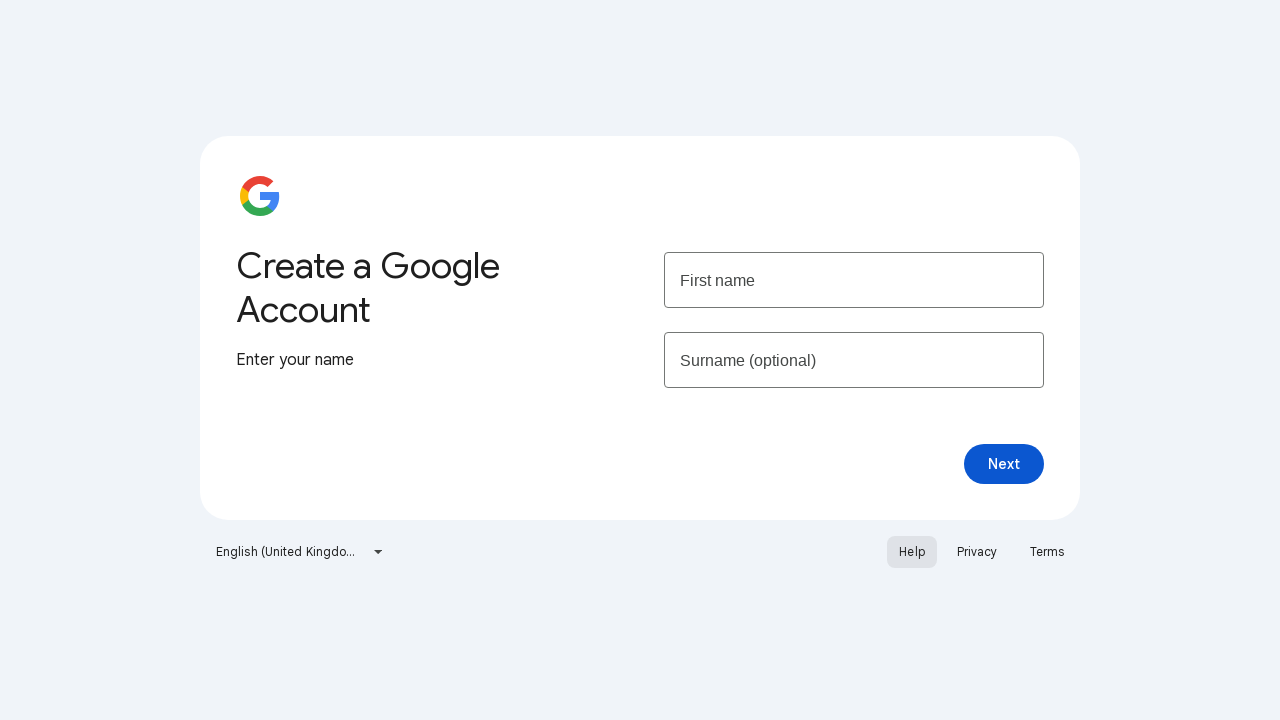